Navigates to a GitHub Pages site and clicks on the "Contact Support" link

Starting URL: https://simon0017.github.io/strapgenventure.io/

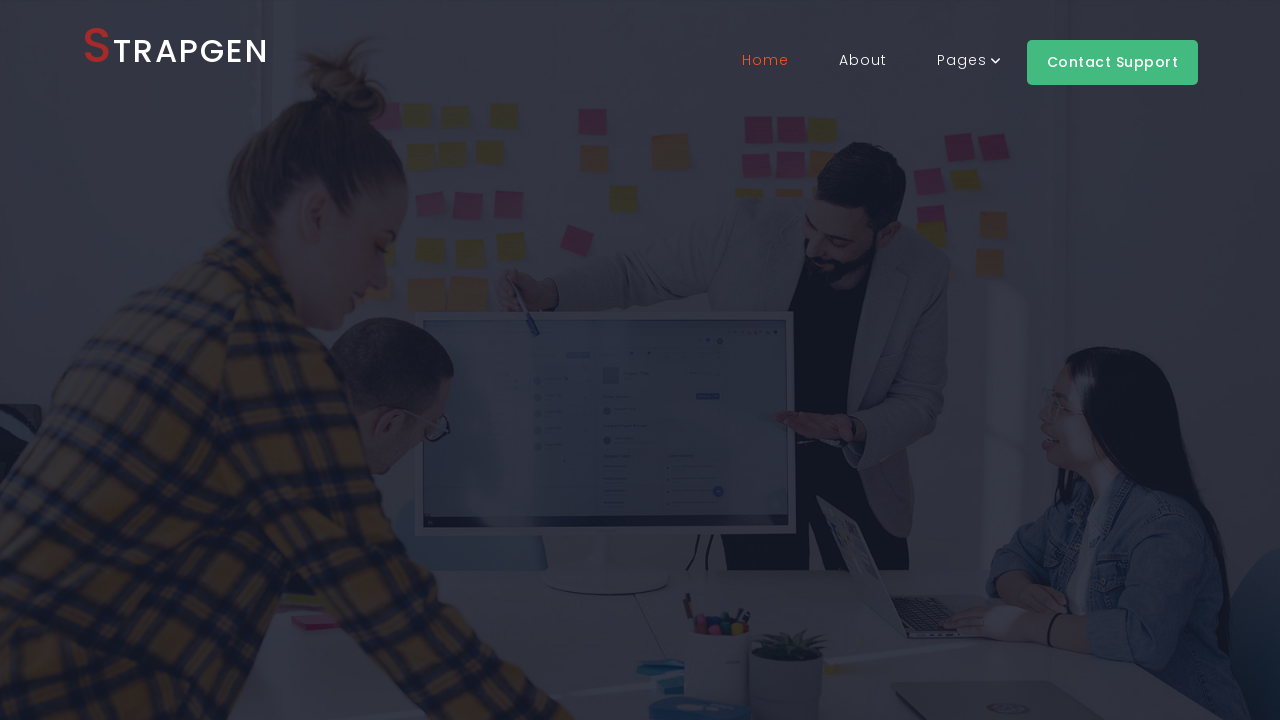

Clicked on the 'Contact Support' link at (1112, 62) on text=Contact Support
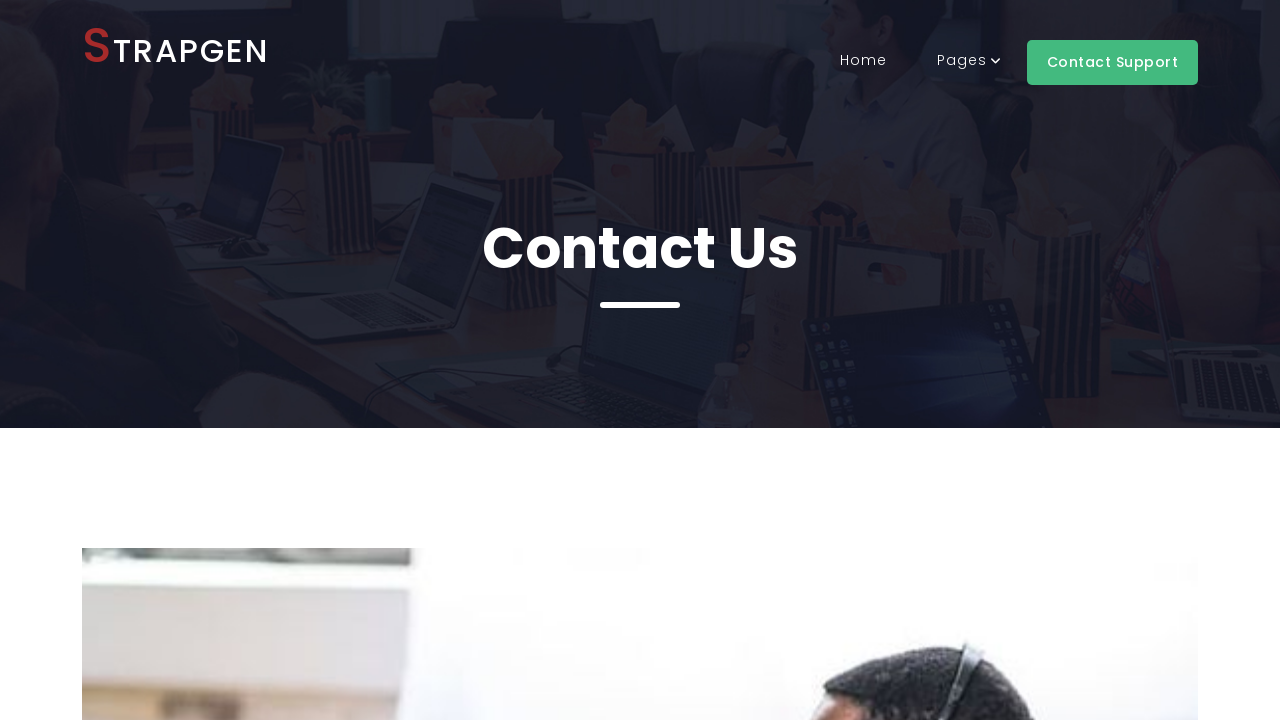

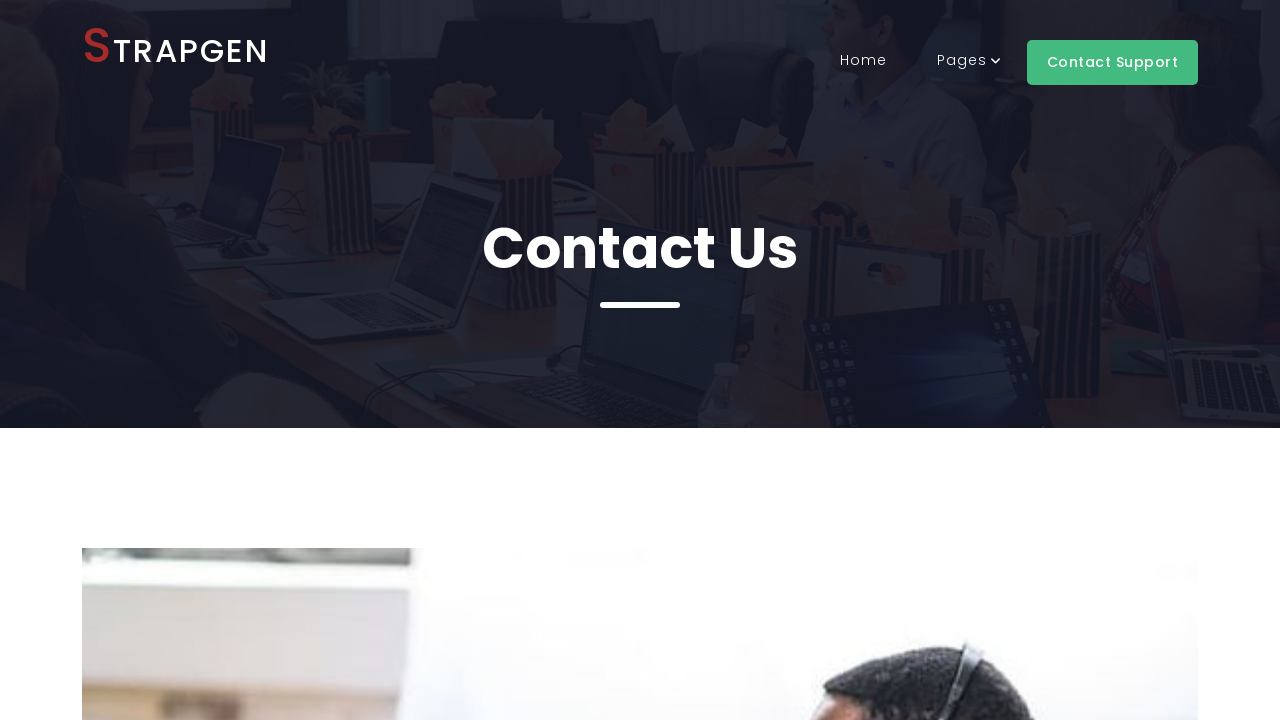